Tests clicking a button with dynamic ID multiple times to verify the button can be clicked reliably using CSS selector

Starting URL: http://uitestingplayground.com/dynamicid

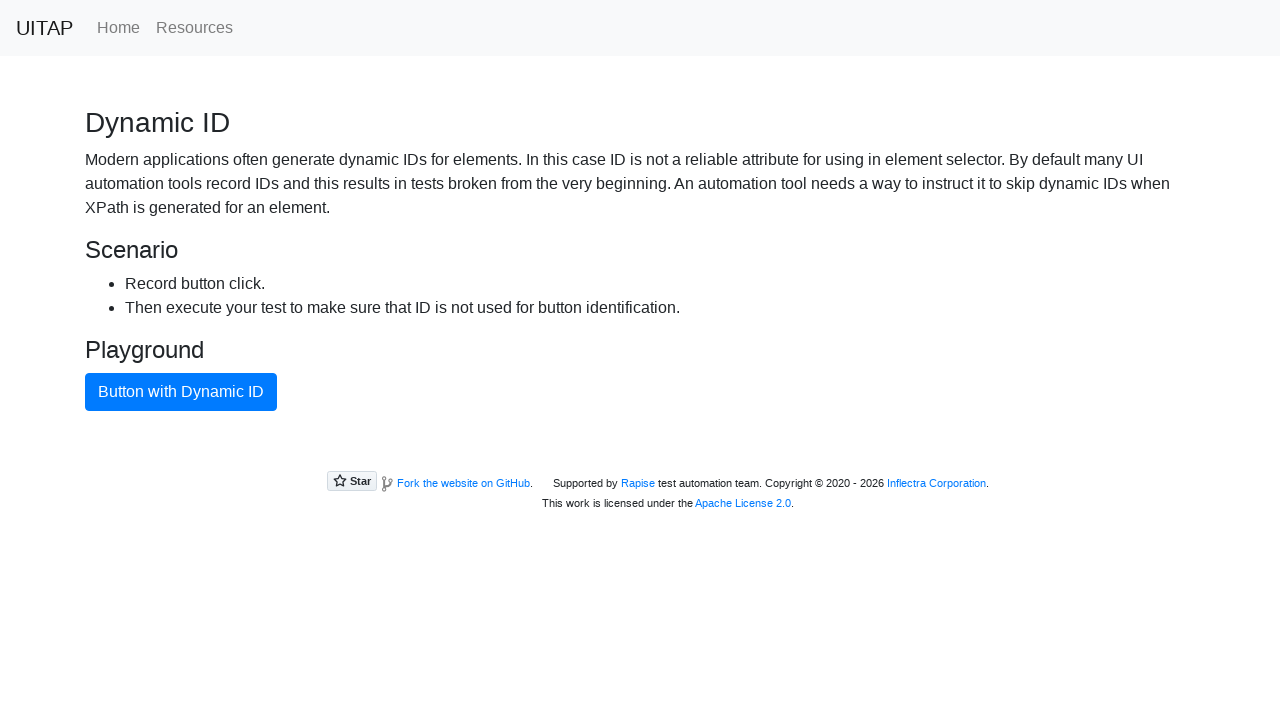

Clicked button with dynamic ID (click #1 of 3) at (181, 392) on button.btn-primary
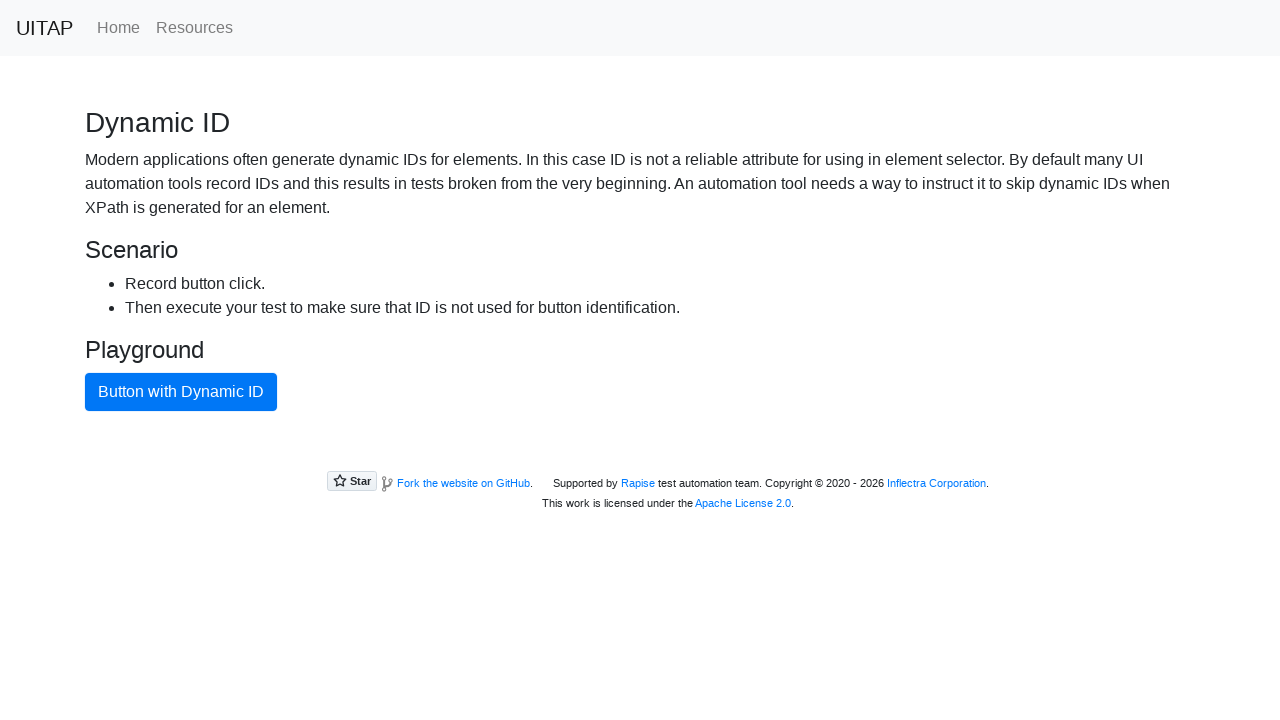

Waited 2 seconds before next click
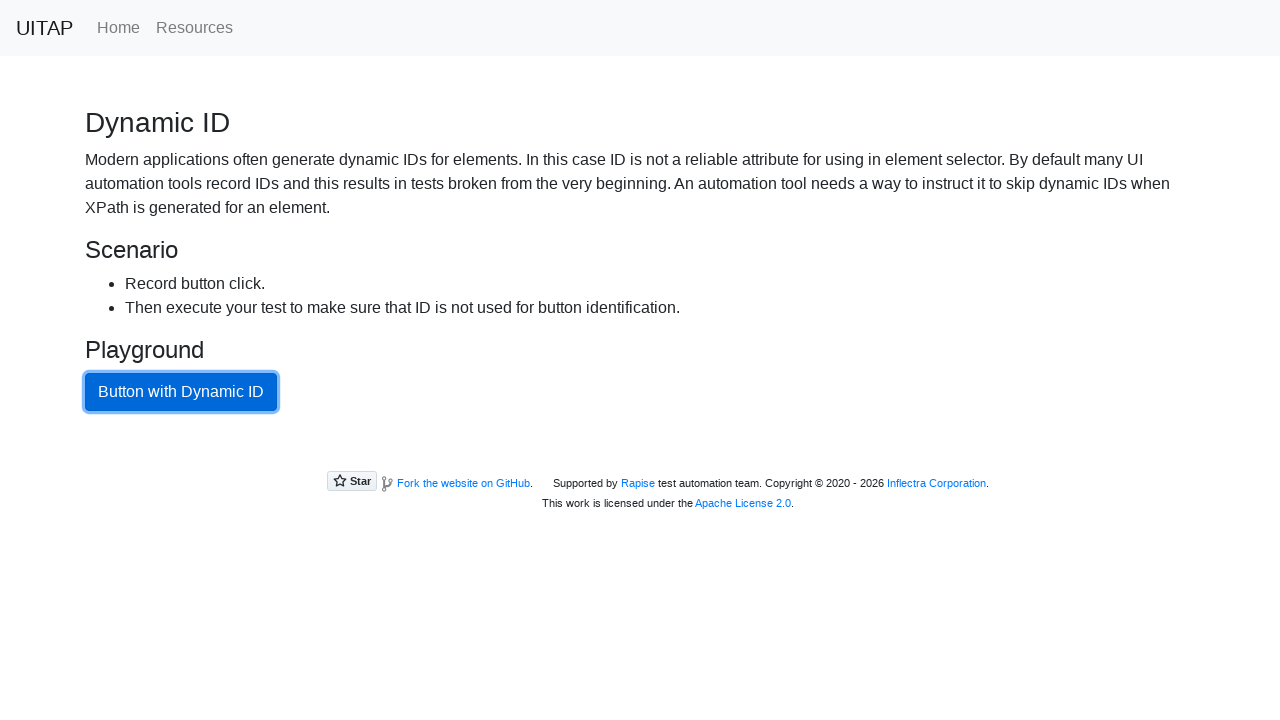

Clicked button with dynamic ID (click #2 of 3) at (181, 392) on button.btn-primary
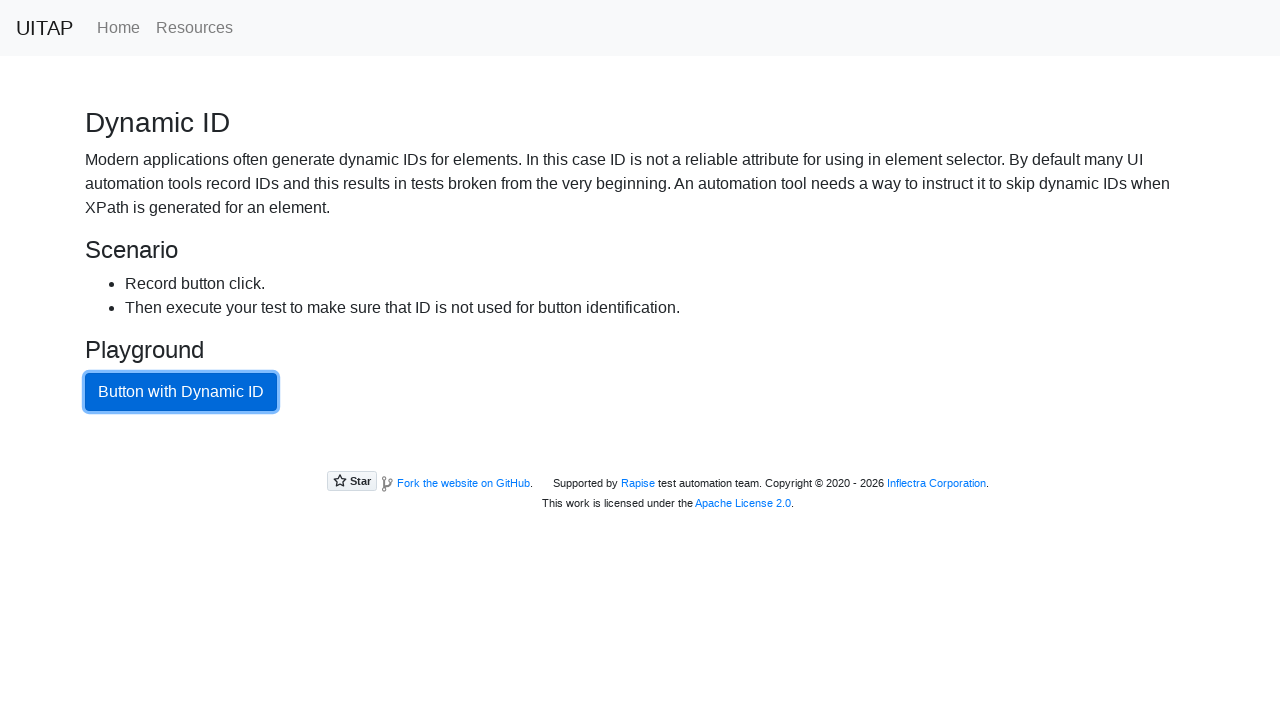

Waited 2 seconds before next click
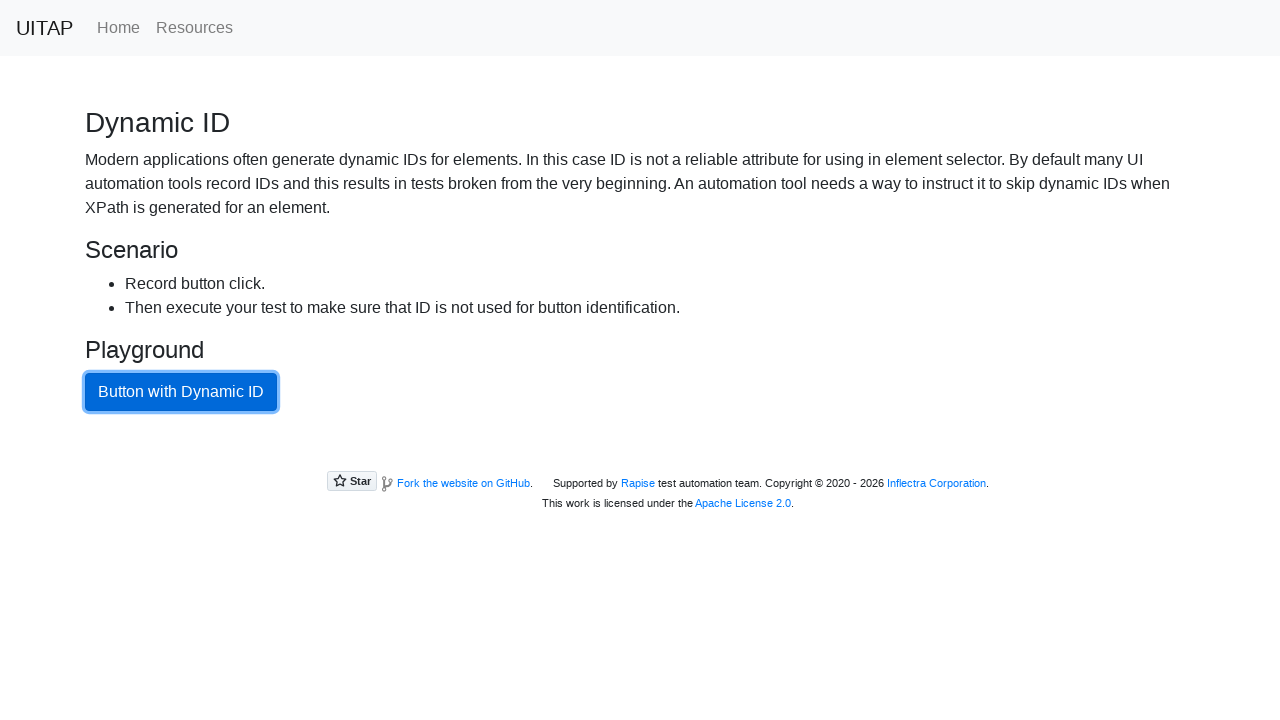

Clicked button with dynamic ID (click #3 of 3) at (181, 392) on button.btn-primary
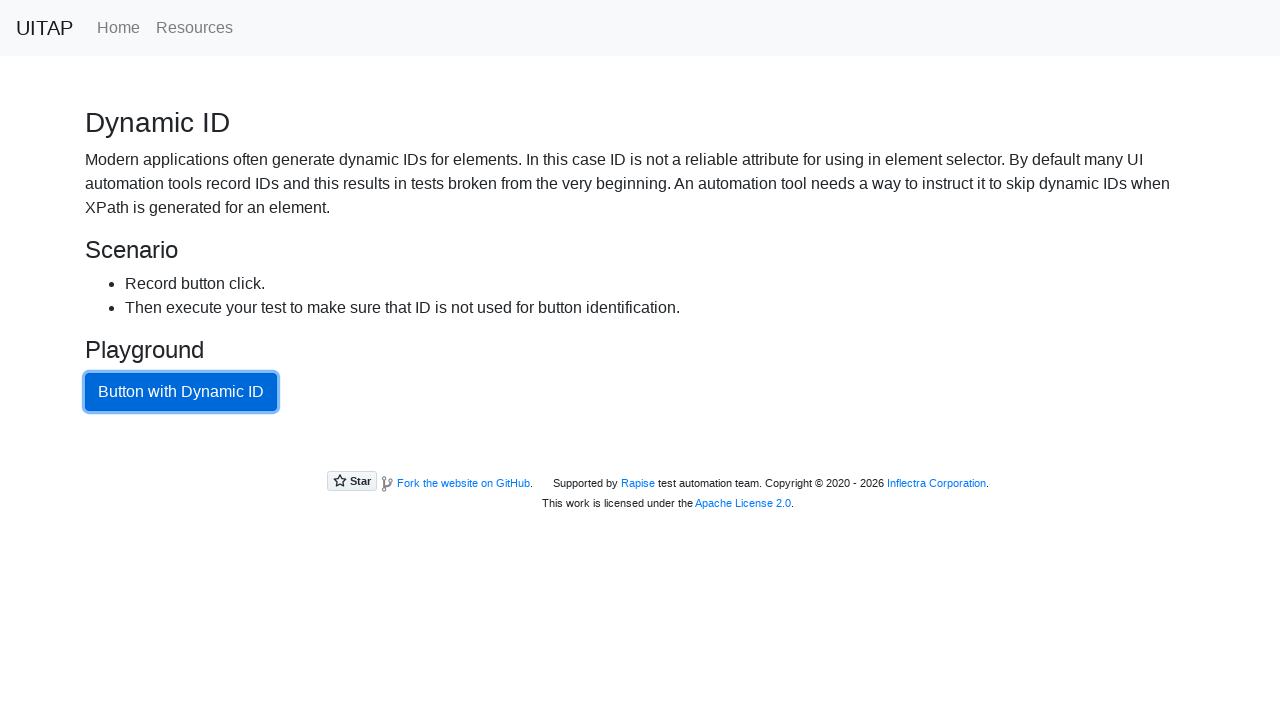

Waited 2 seconds before next click
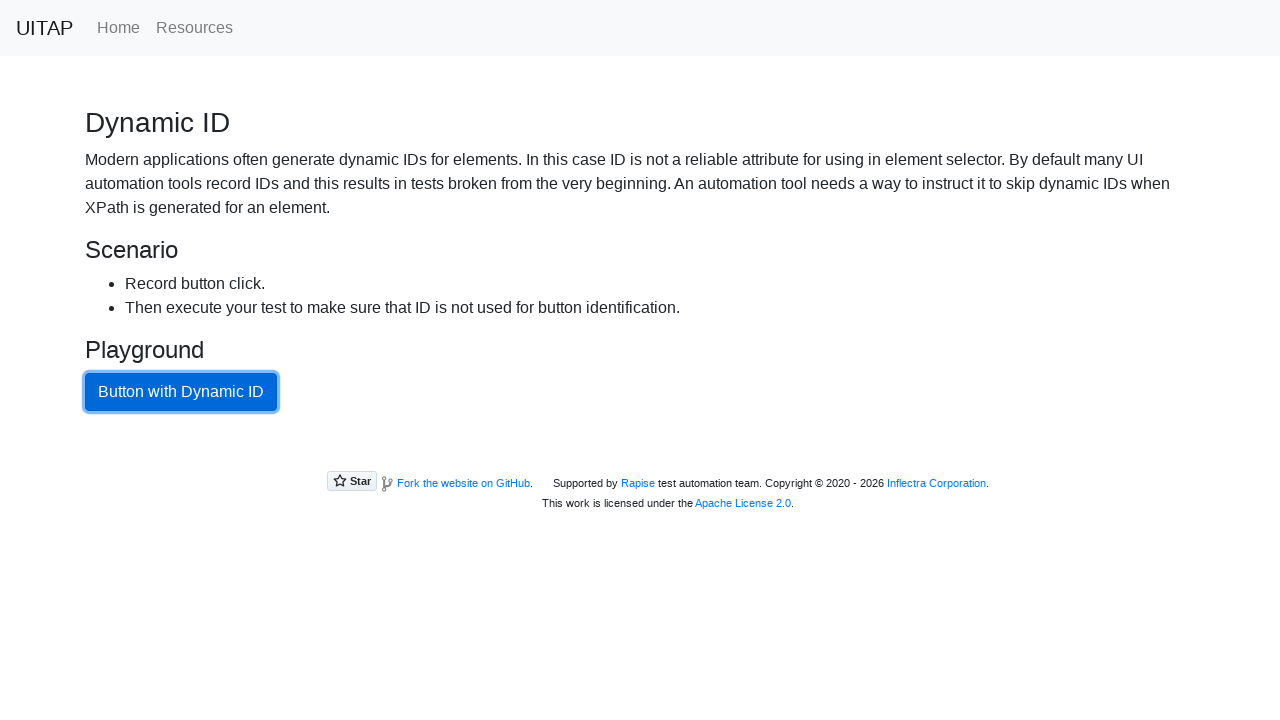

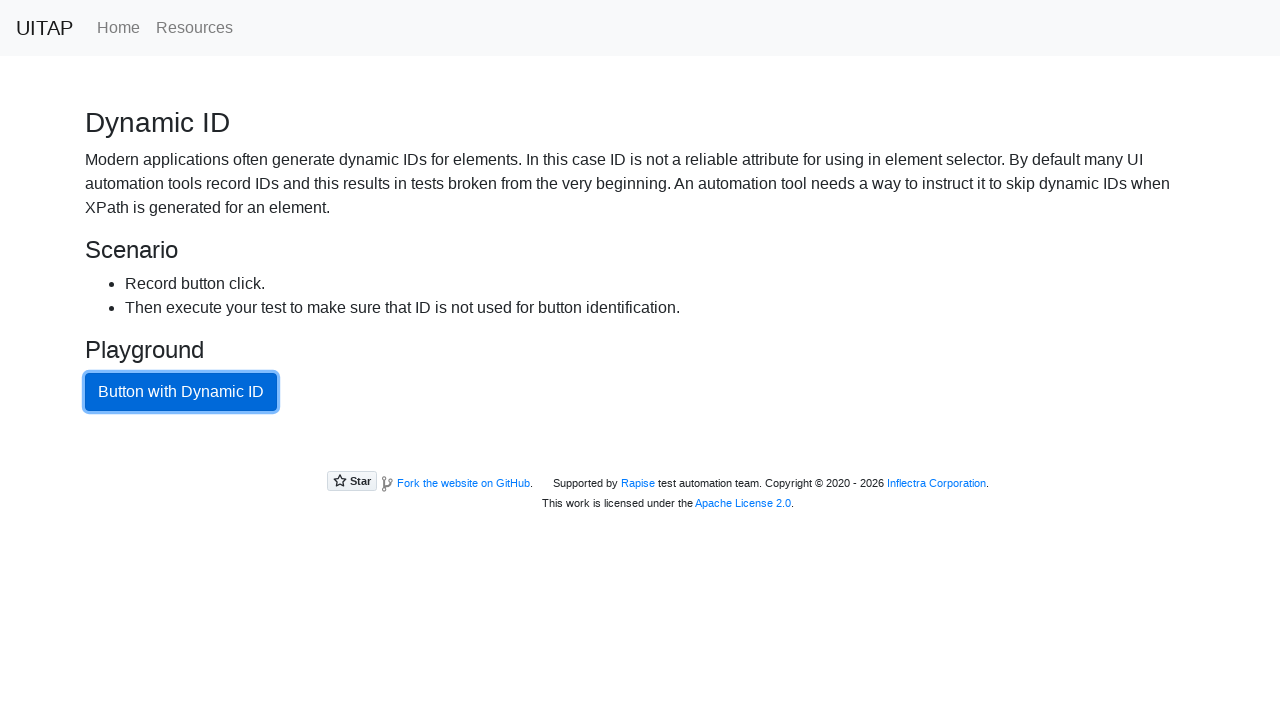